Tests the Alison homepage by navigating to it and verifying the page loads correctly

Starting URL: https://alison.com/

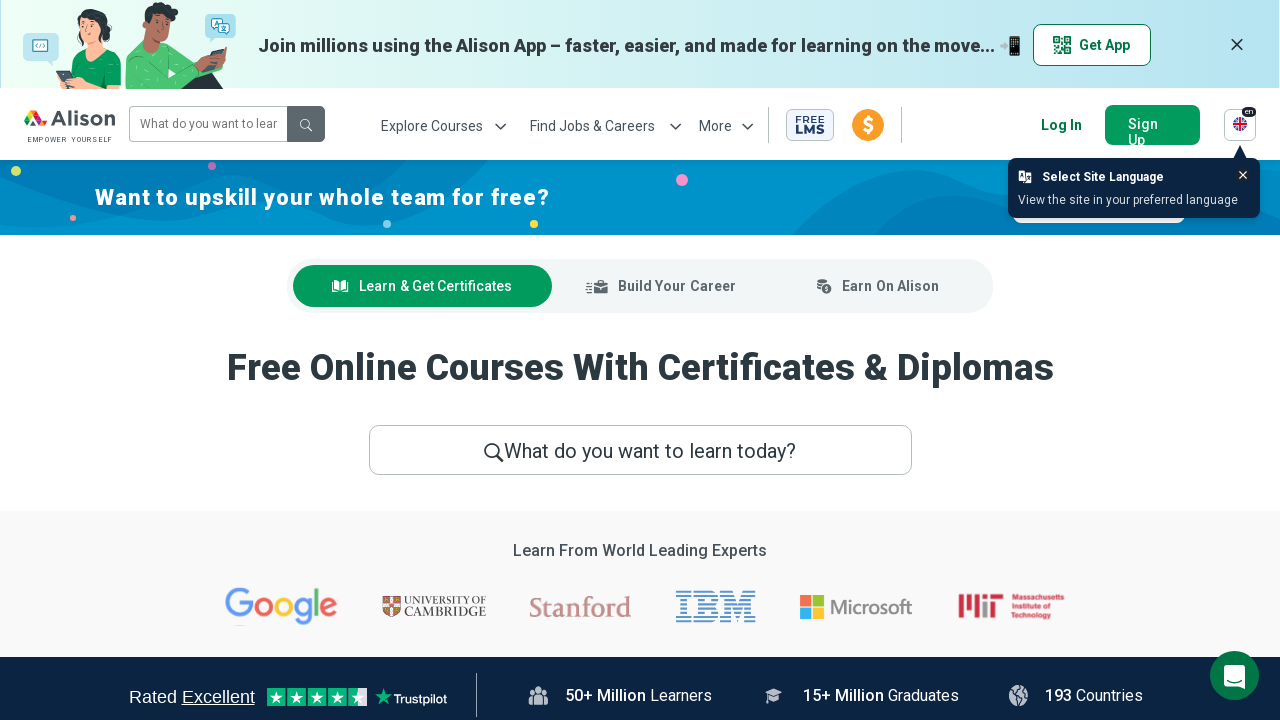

Navigated to https://alison.com/
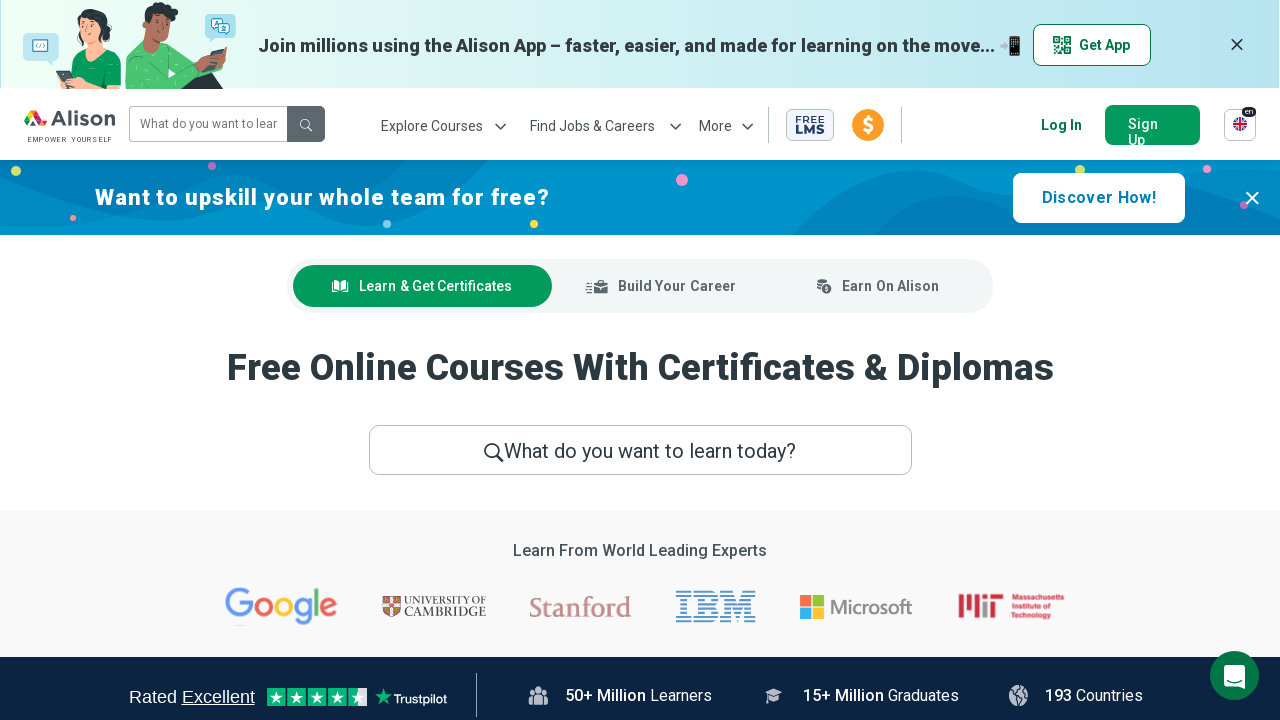

Page DOM content loaded
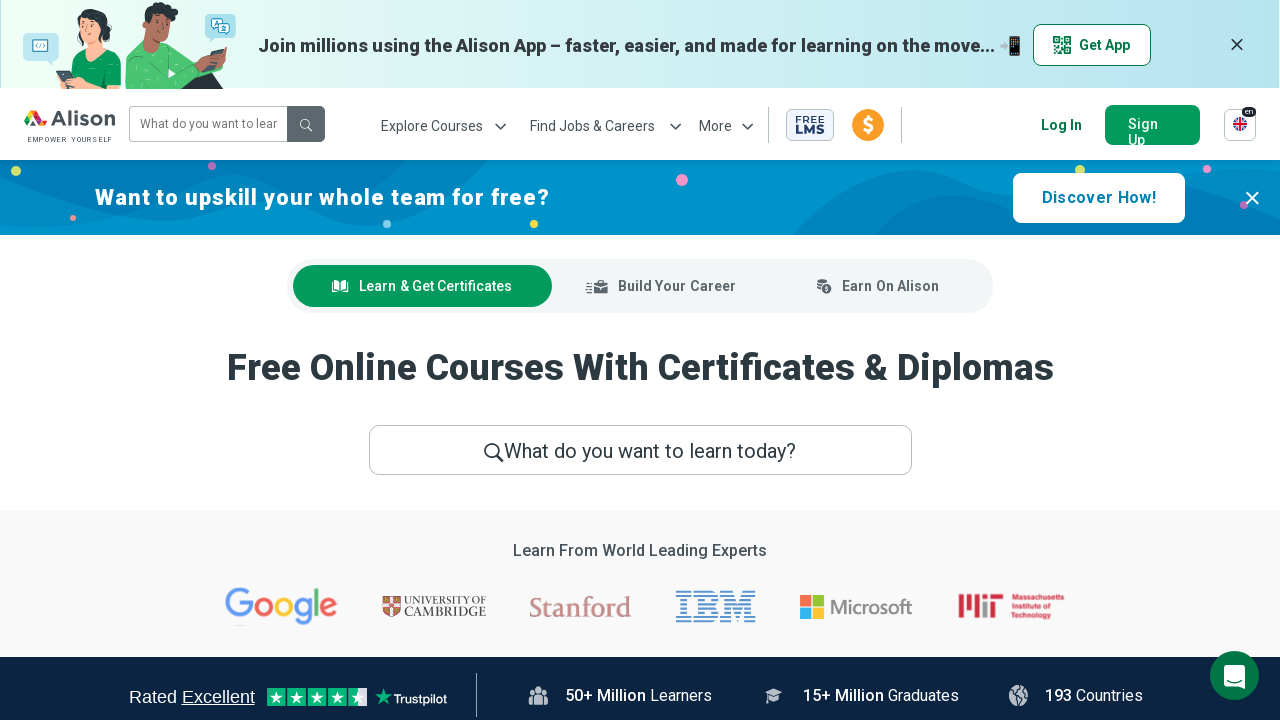

Verified page title contains 'Alison': Free Online Courses & Online Learning | Alison
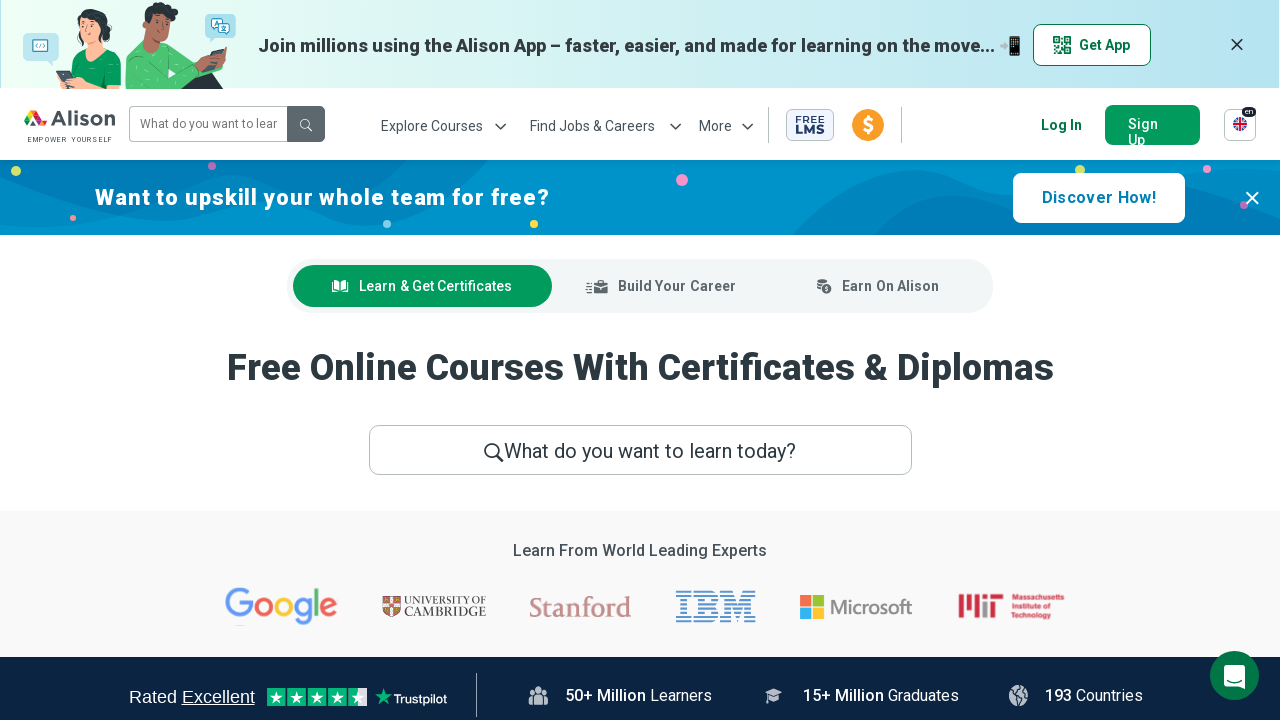

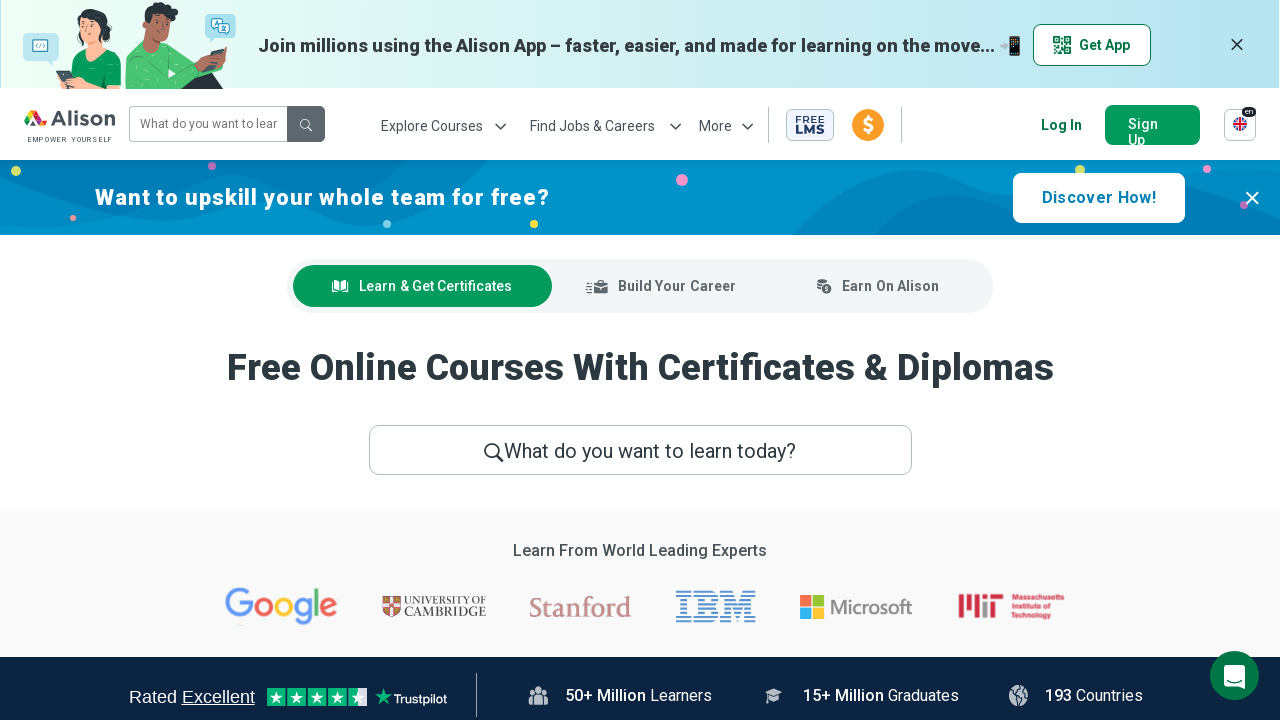